Tests JavaScript prompt alert by clicking button, entering text in the prompt, and accepting it

Starting URL: https://the-internet.herokuapp.com/javascript_alerts

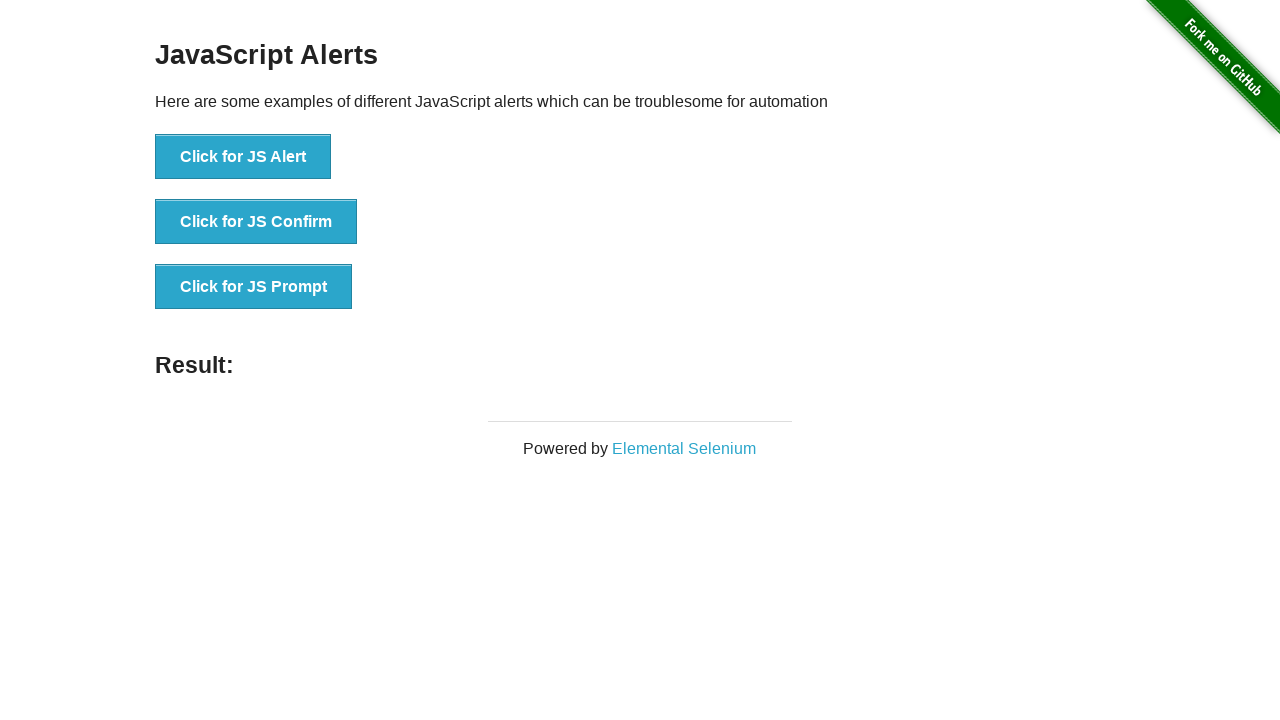

Set up dialog handler to accept prompt with text 'Hi guys, I'm Eminem'
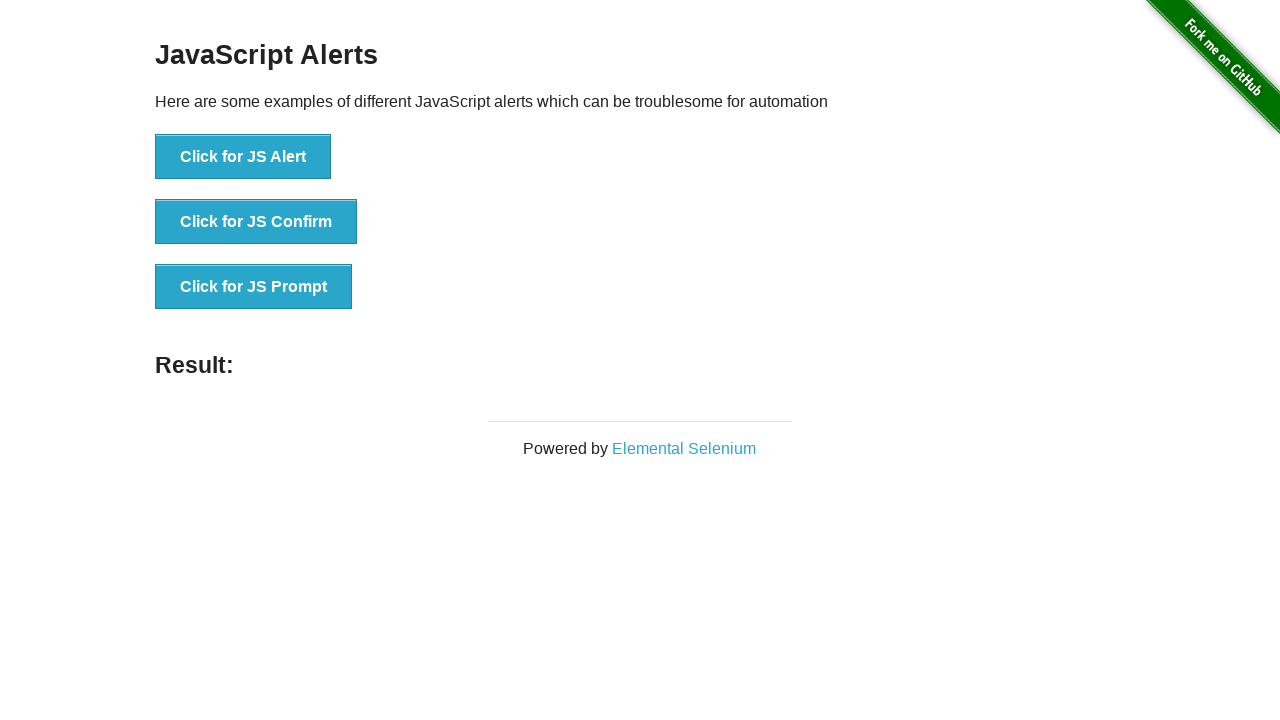

Clicked 'Click for JS Prompt' button to trigger JavaScript prompt alert at (254, 287) on button:has-text('Click for JS Prompt')
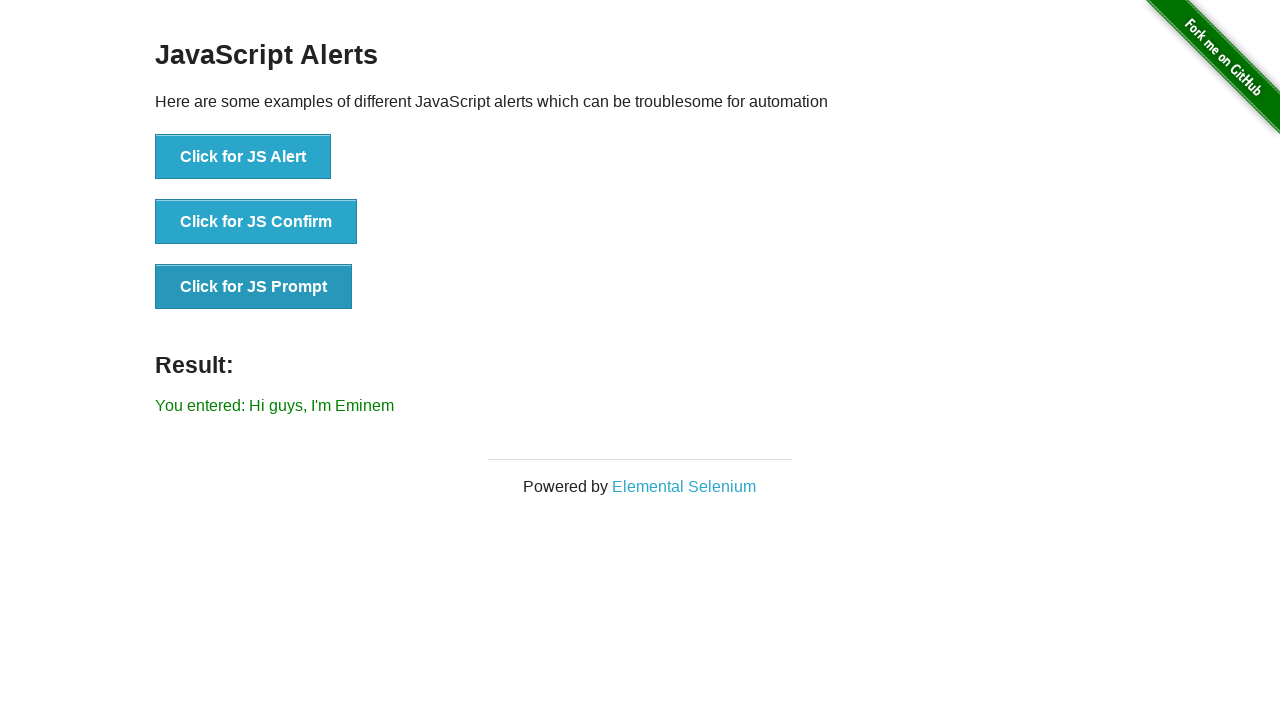

Waited 500ms for dialog processing and result to appear
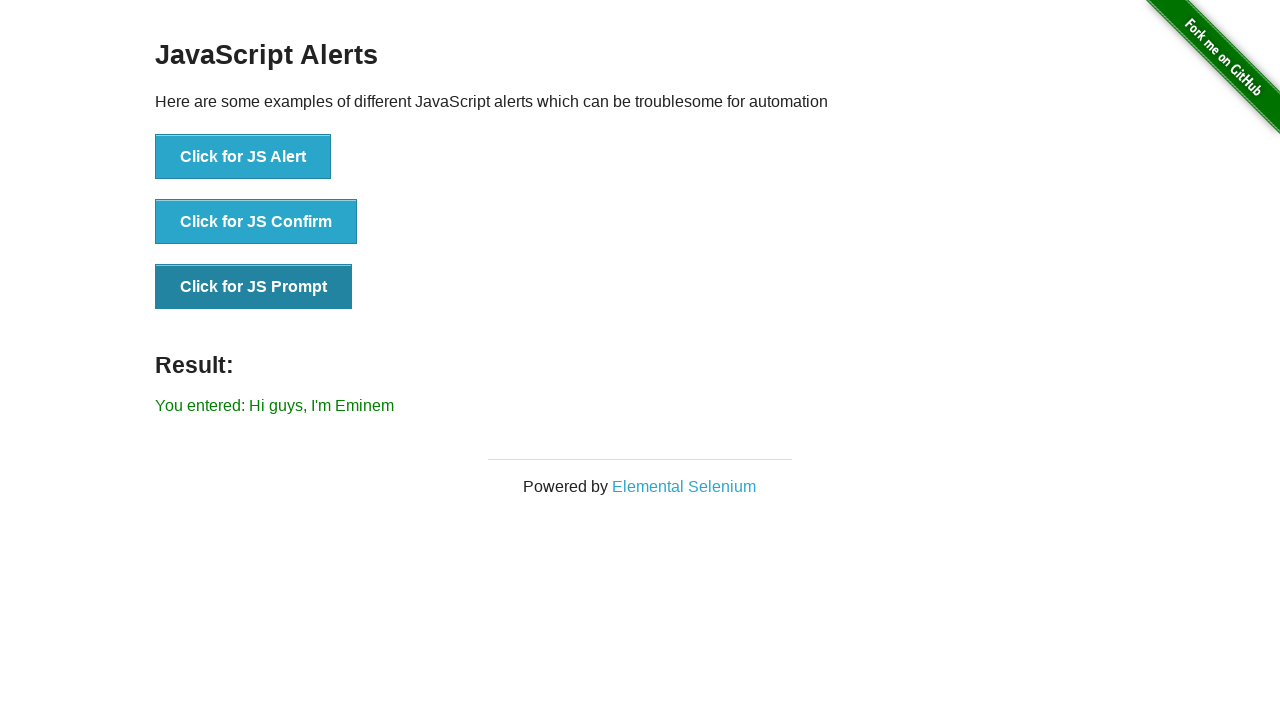

Retrieved result text content from #result element
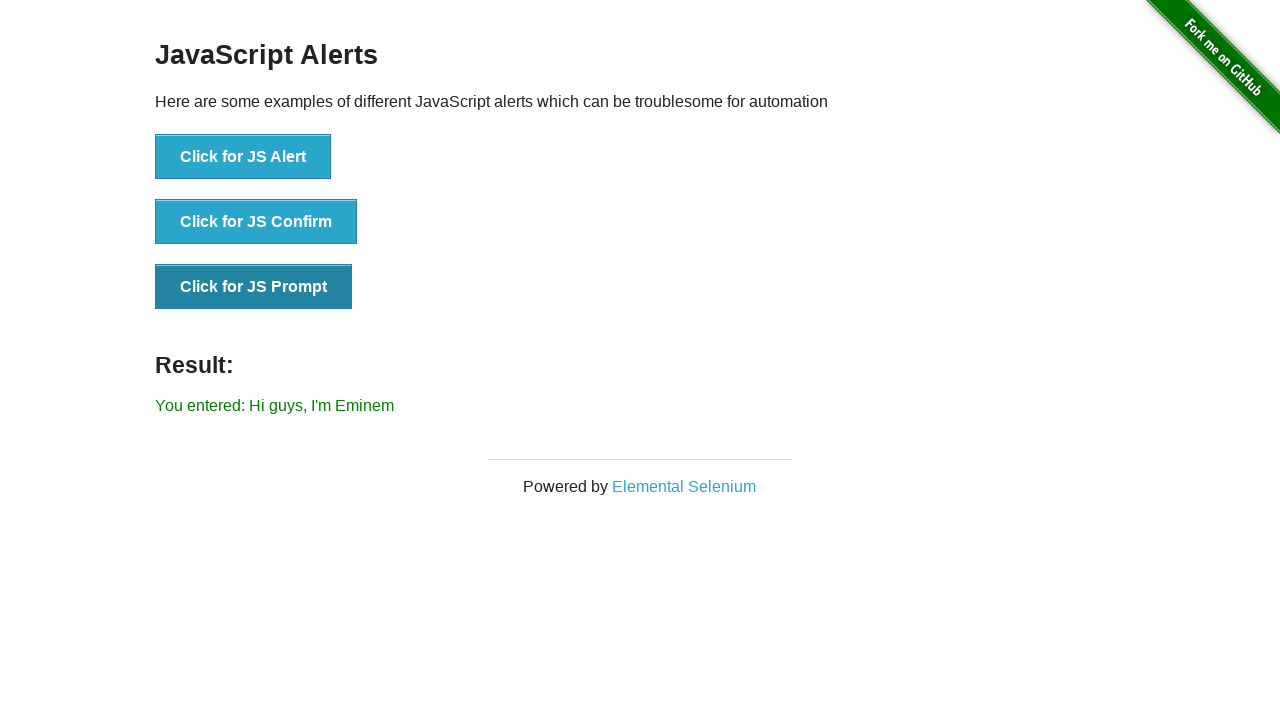

Asserted that result contains 'Hi guys, I'm Eminem'
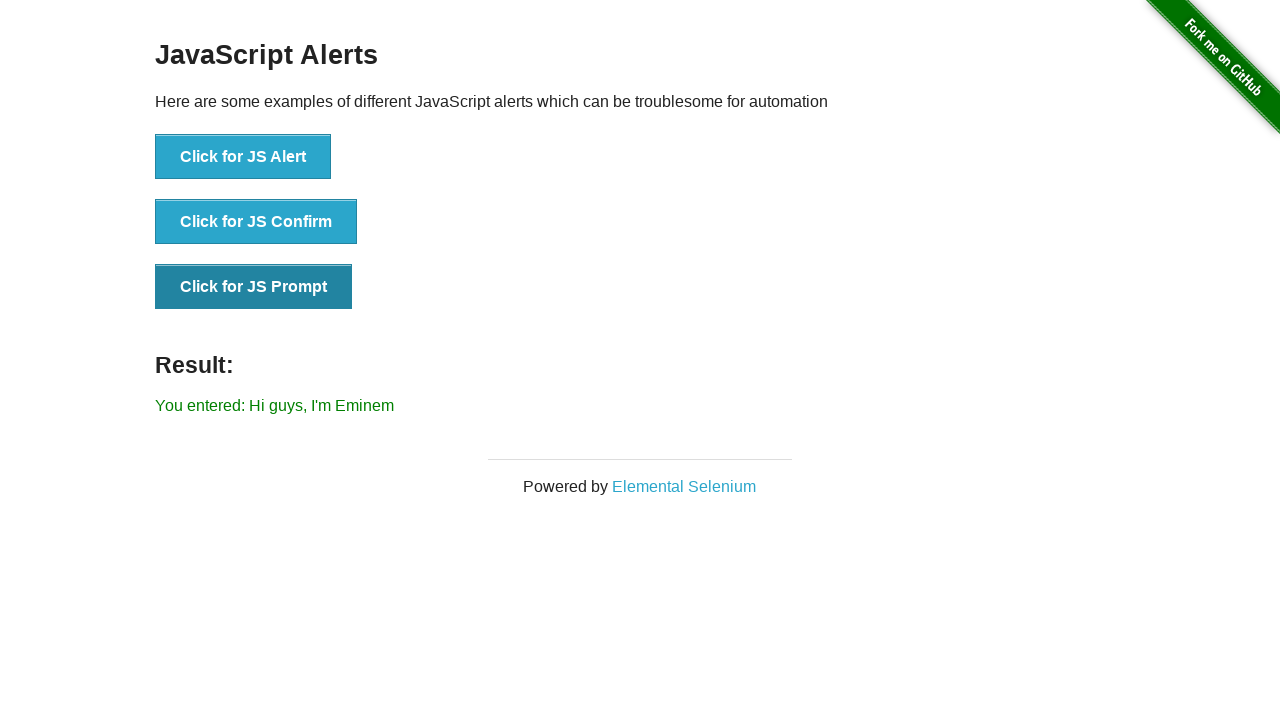

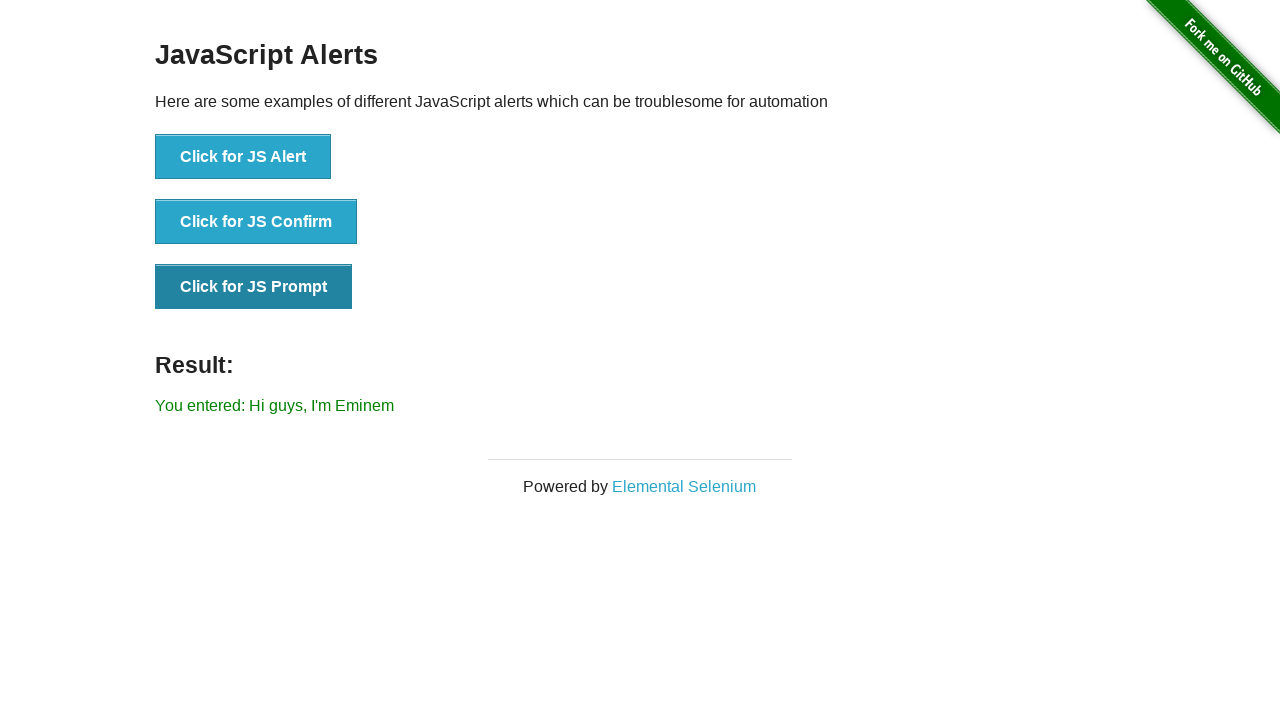